Tests adding products to cart by selecting items and clicking Add to cart button

Starting URL: https://www.demoblaze.com/index.html

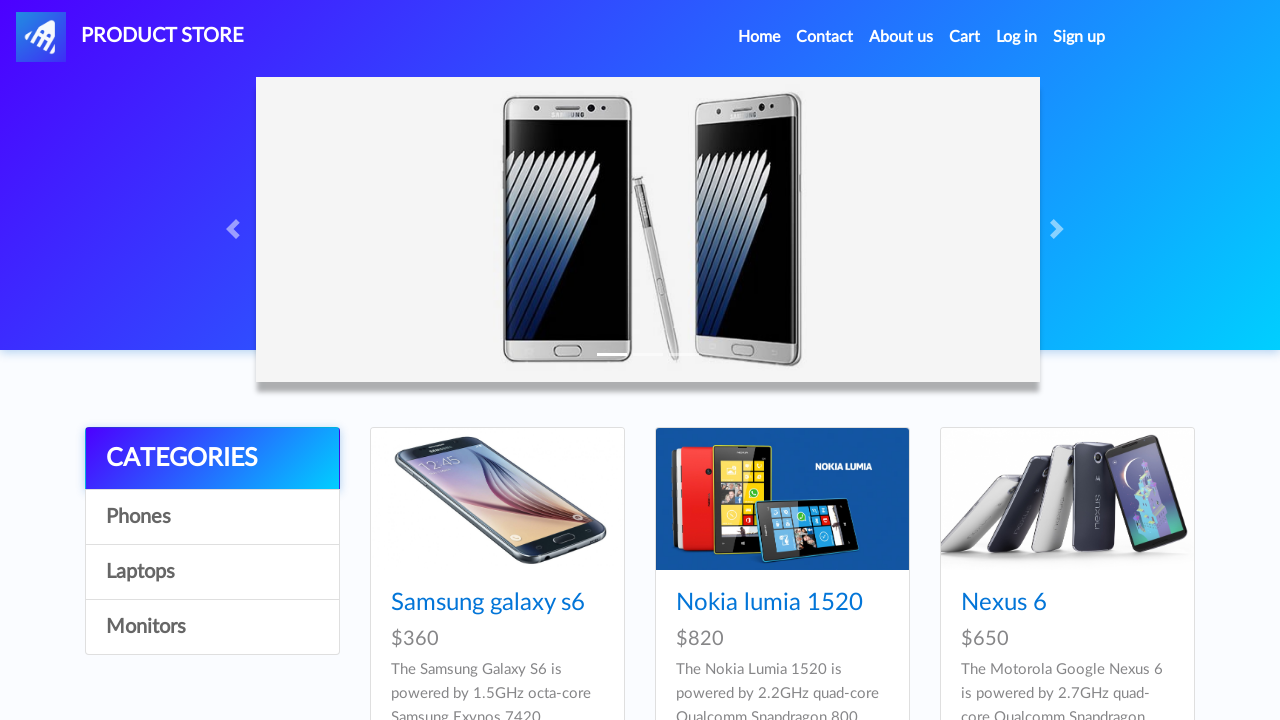

Clicked on Samsung galaxy s6 product at (488, 603) on text=Samsung galaxy s6
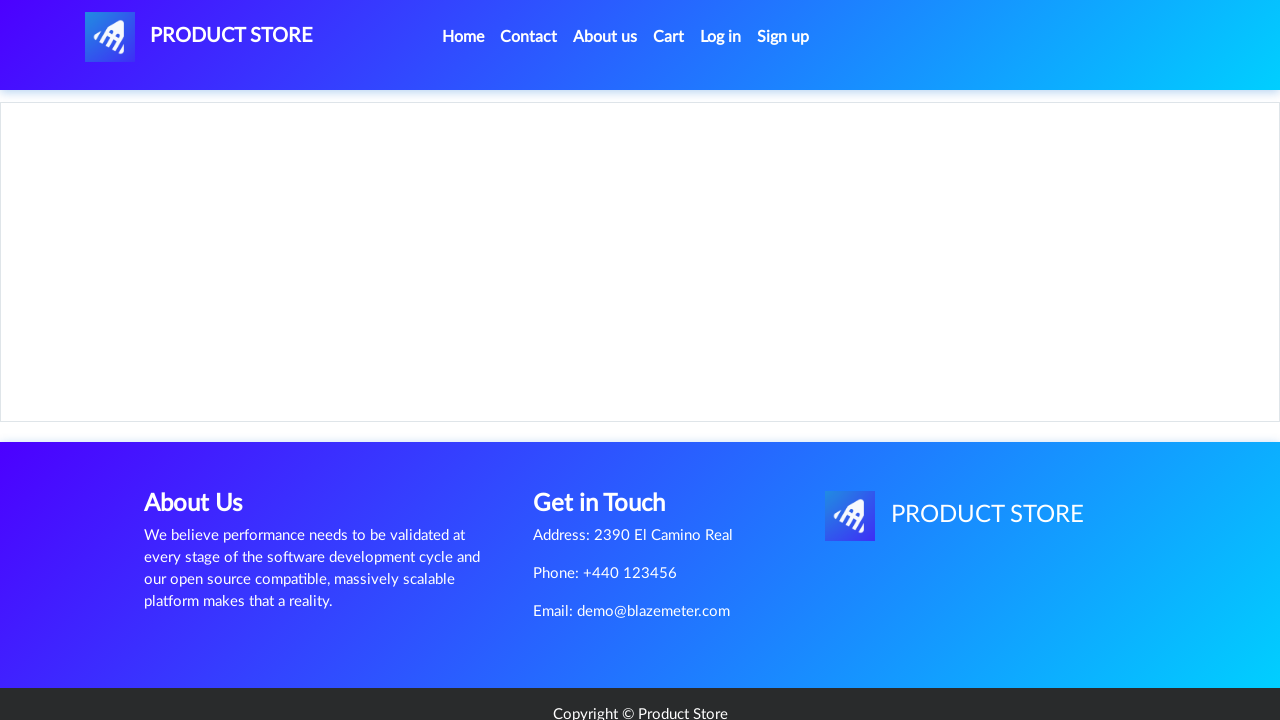

Add to cart button appeared for Samsung galaxy s6
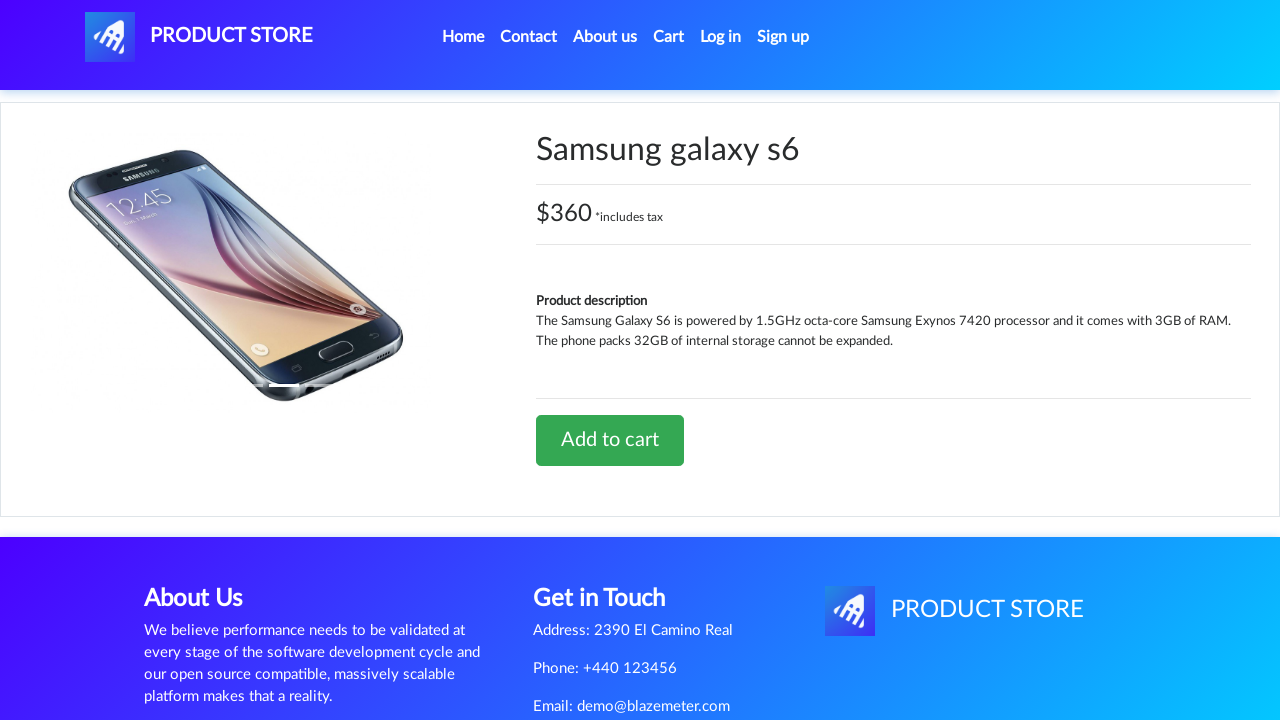

Clicked Add to cart button for Samsung galaxy s6 at (610, 440) on text=Add to cart
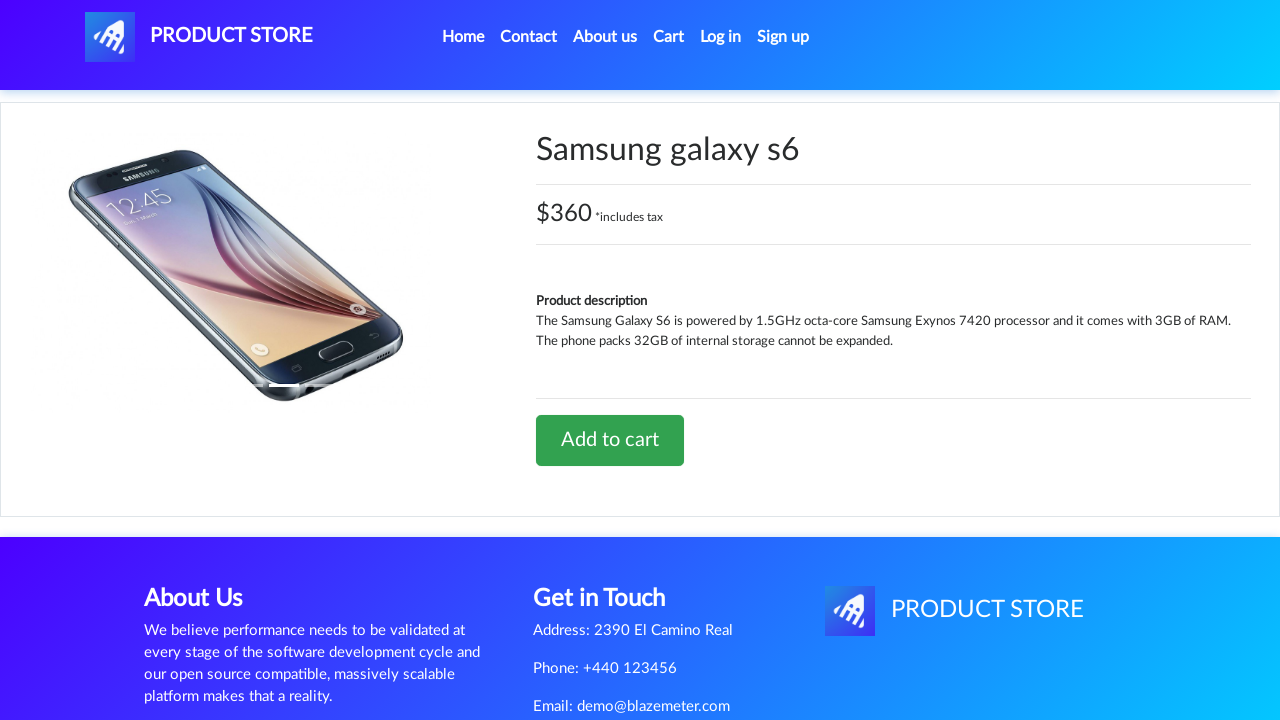

Waited for add to cart confirmation
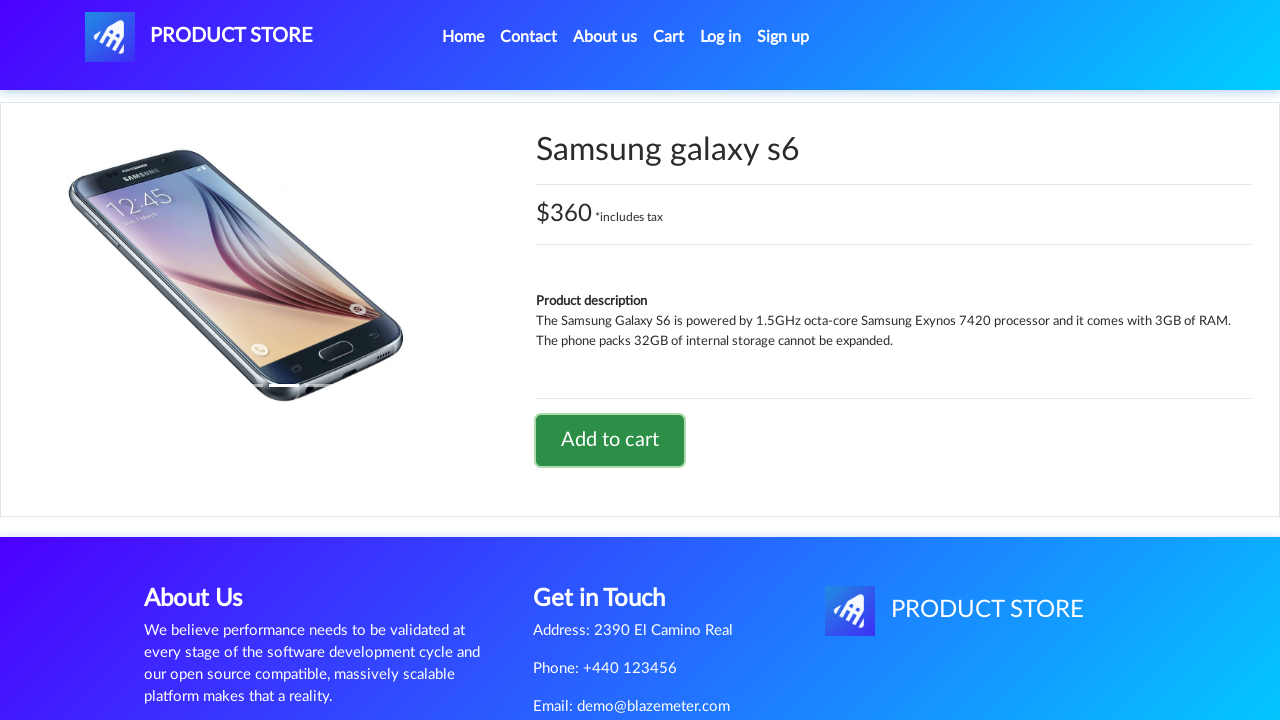

Clicked home link to return to product list at (463, 37) on .active > .nav-link
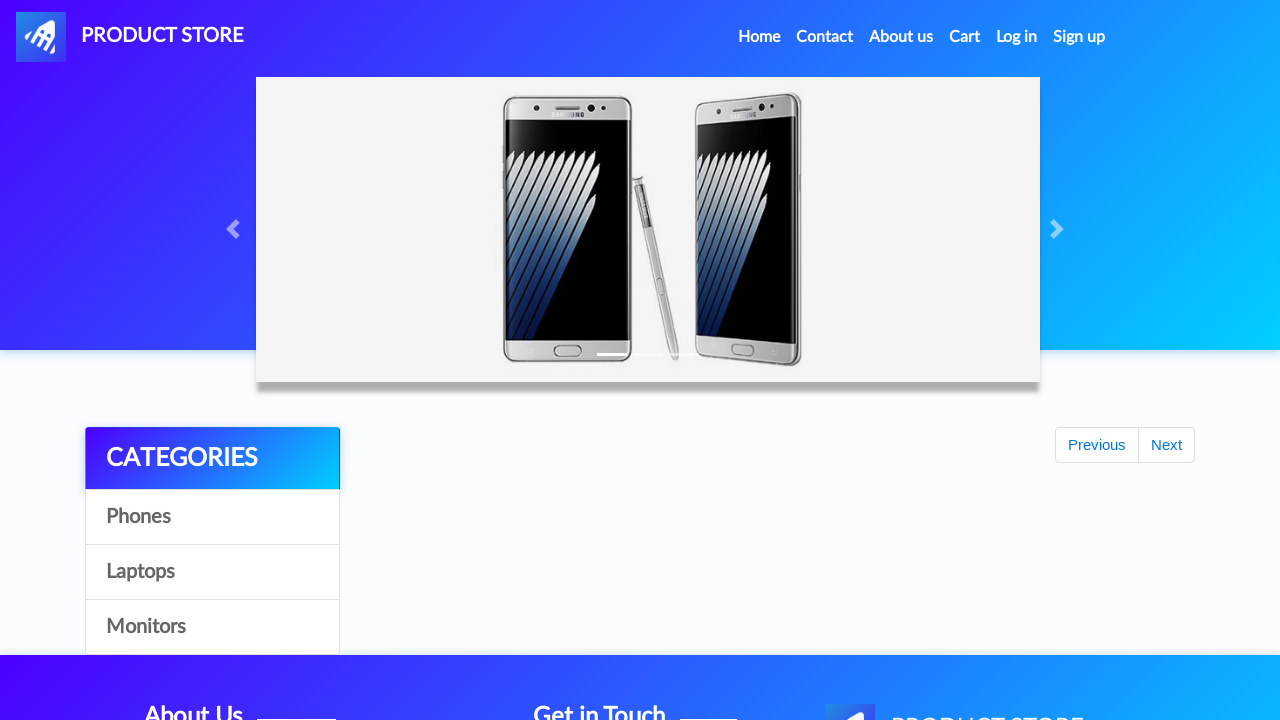

Waited for home page to load
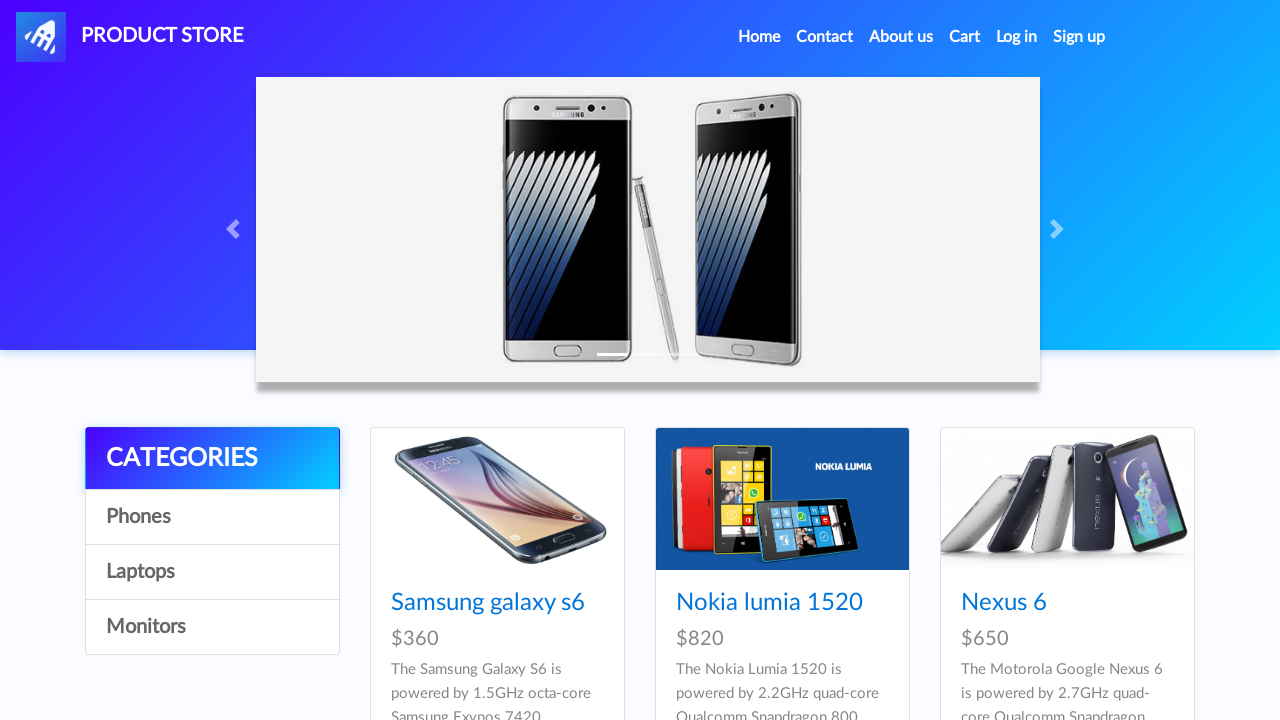

Clicked on Sony vaio i5 product at (739, 361) on text=Sony vaio i5
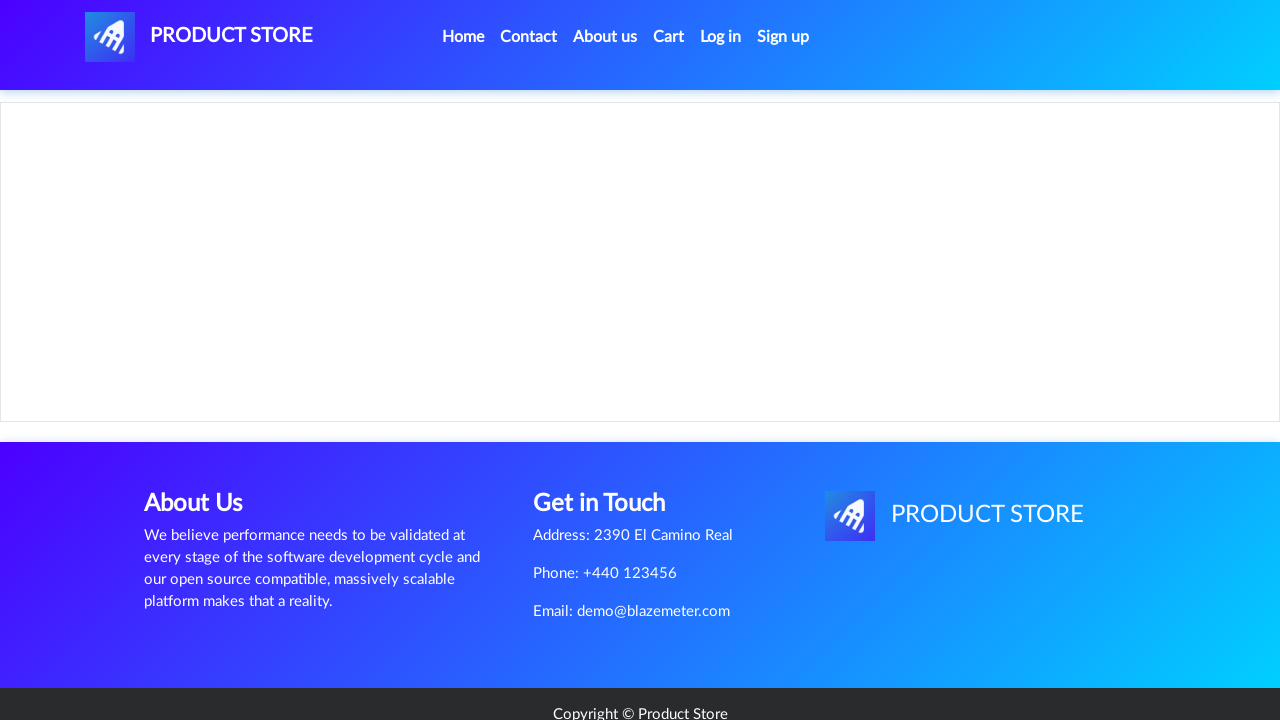

Add to cart button appeared for Sony vaio i5
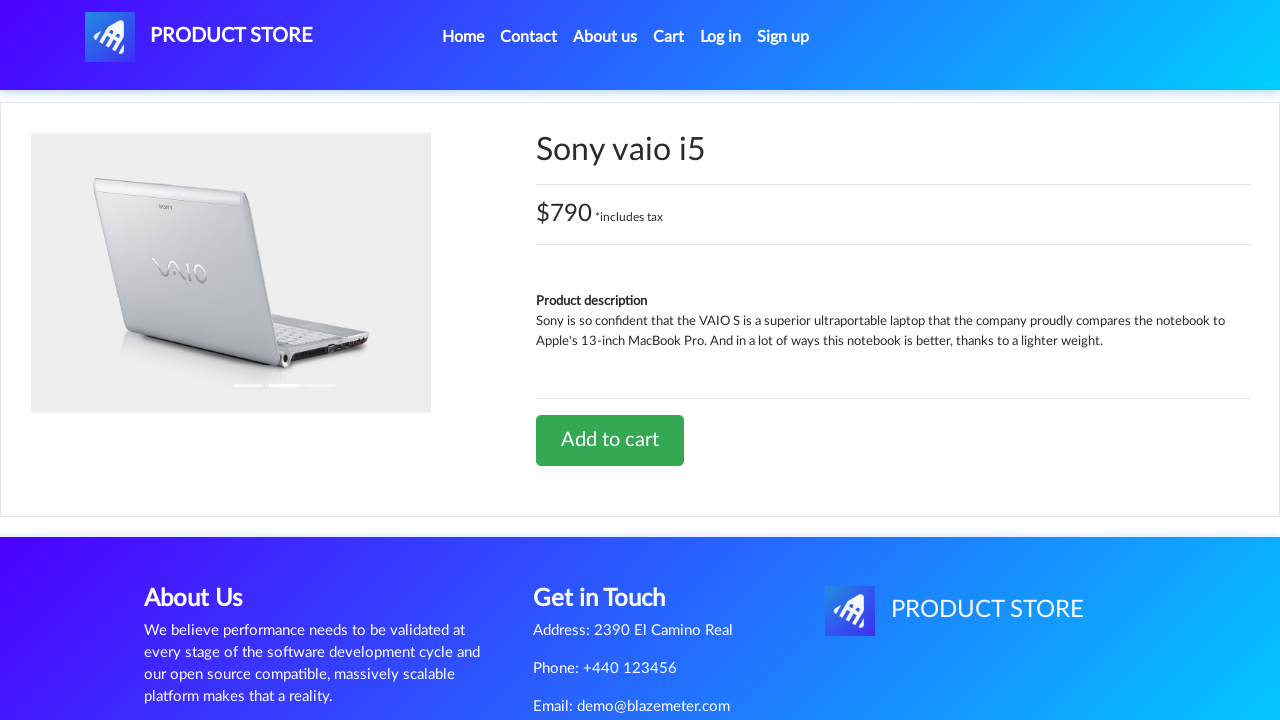

Clicked Add to cart button for Sony vaio i5 at (610, 440) on text=Add to cart
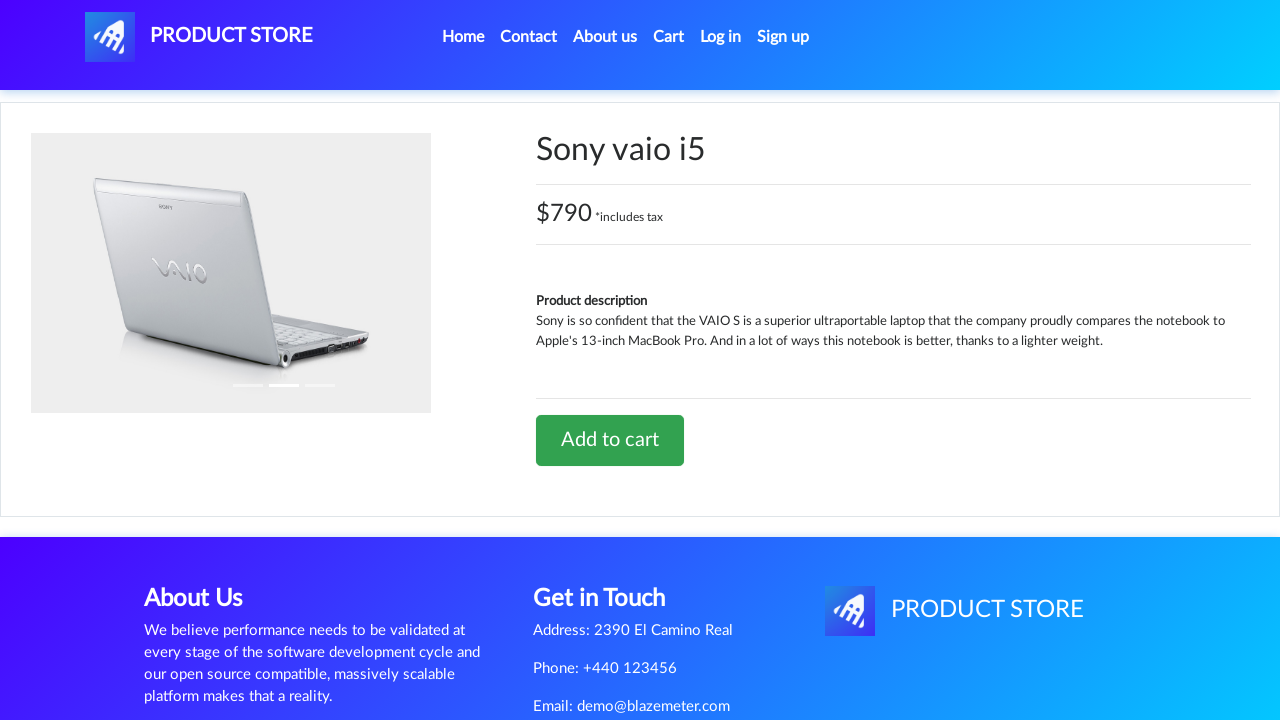

Waited for add to cart confirmation
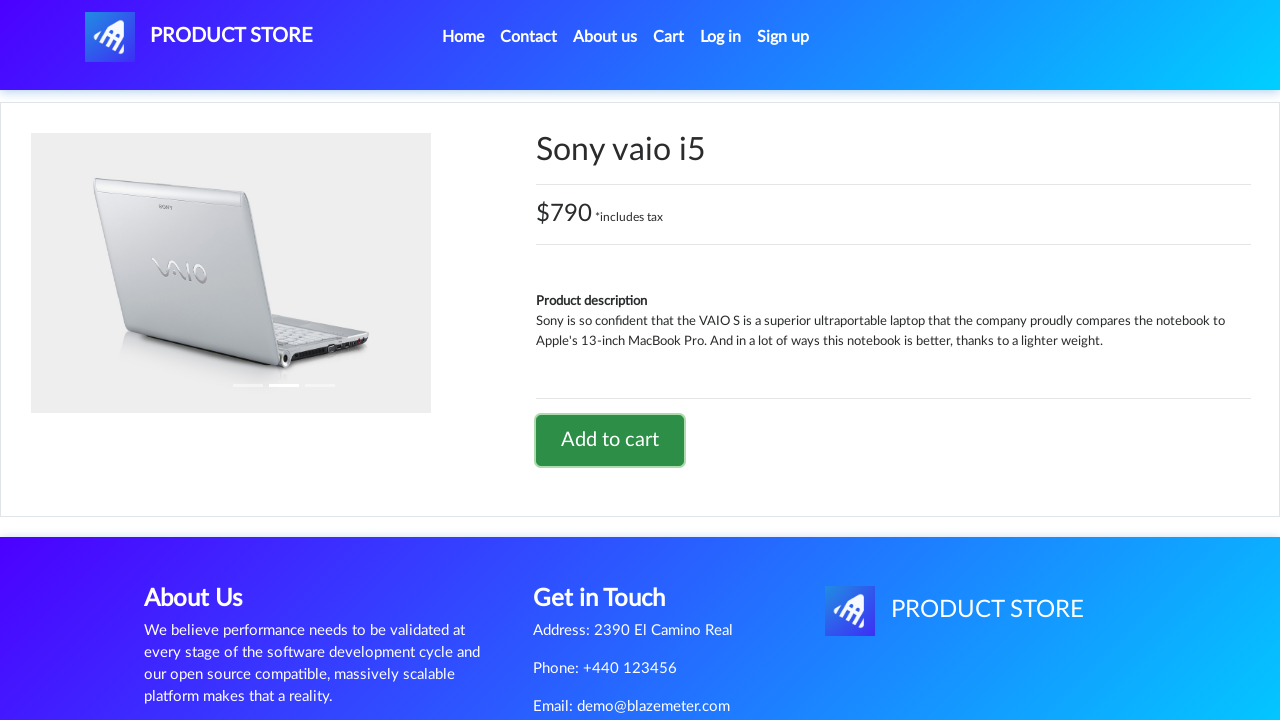

Clicked cart button to view shopping cart at (669, 37) on #cartur
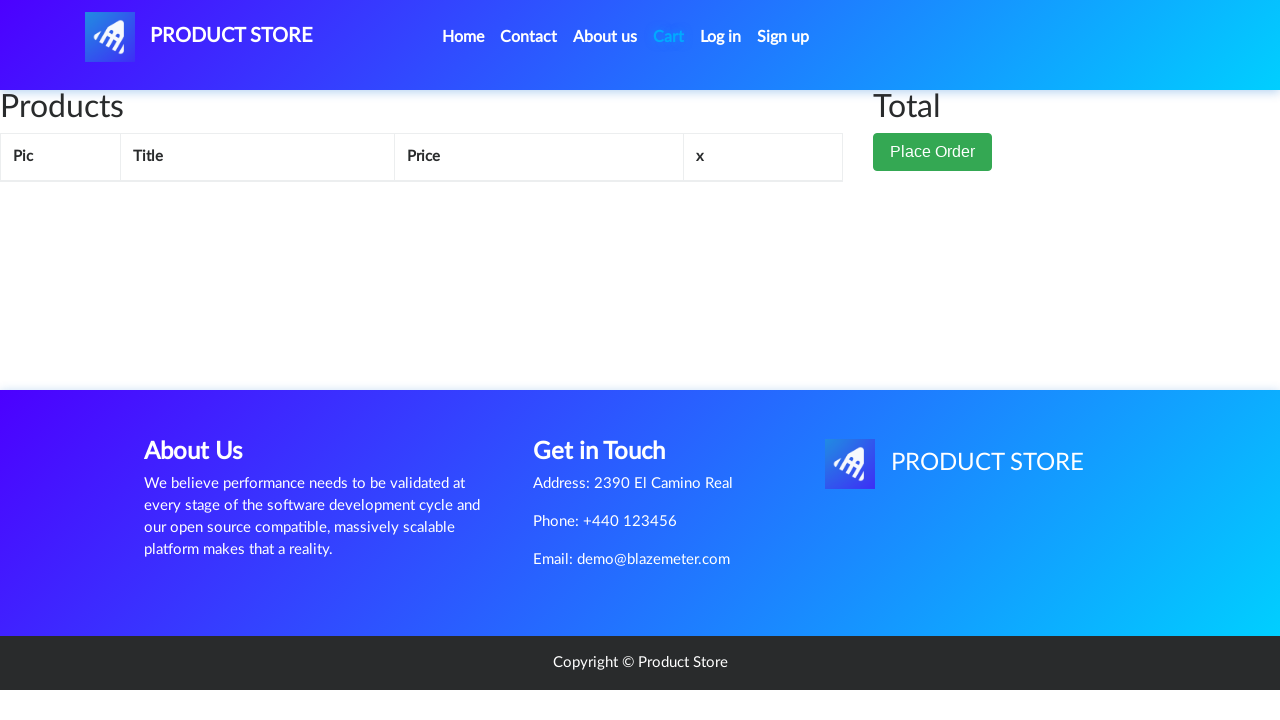

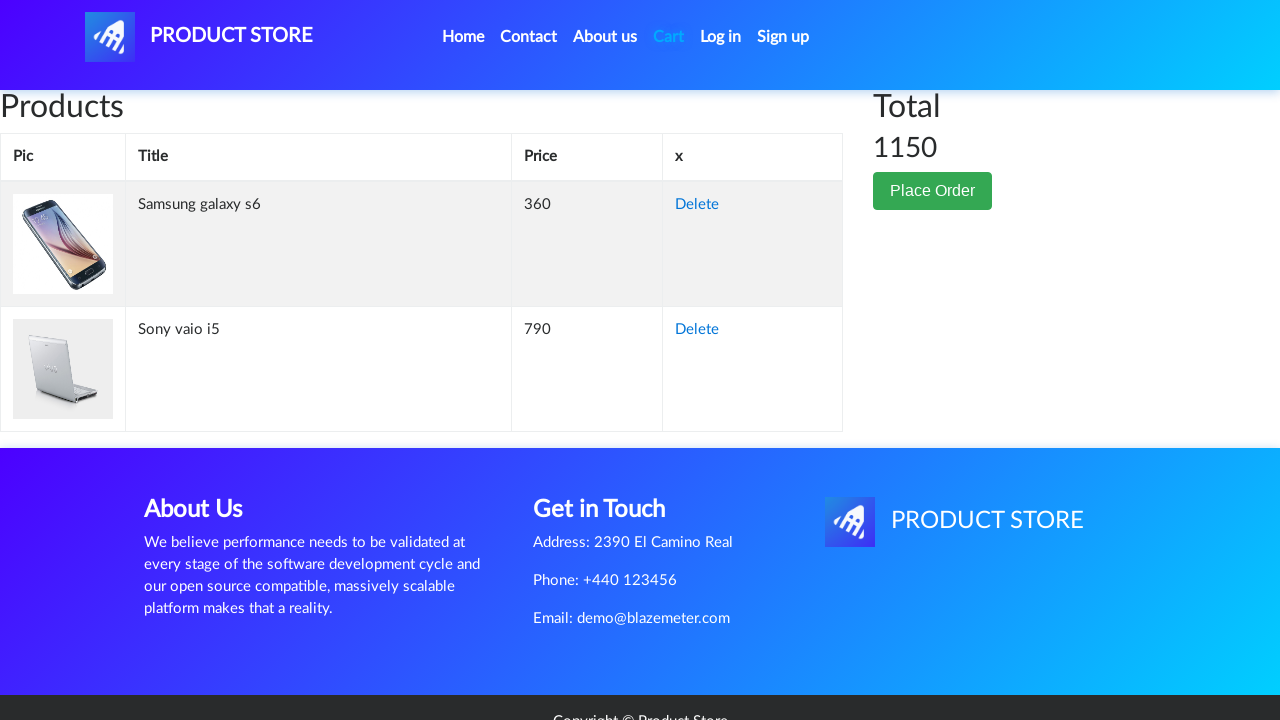